Tests JavaScript alert handling by filling a name field, triggering an alert, and dismissing it

Starting URL: https://chroma-tech-academy.mexil.it/static_page/

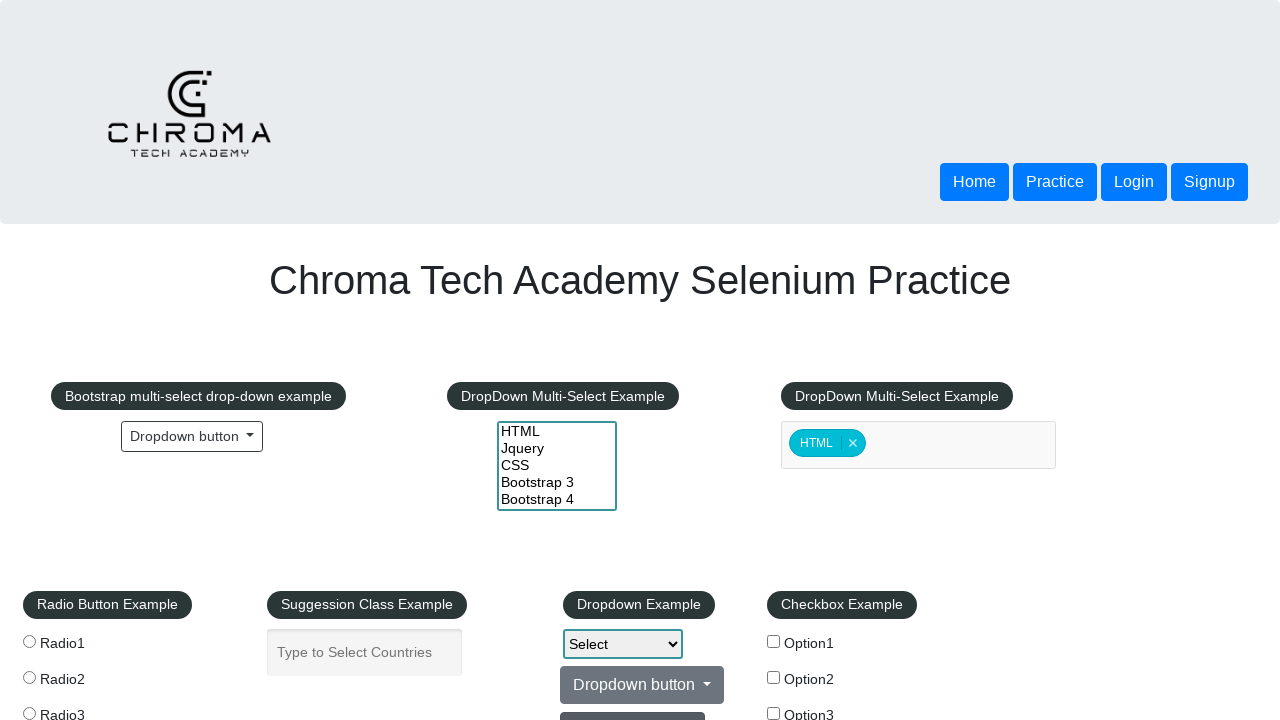

Filled name field with 'Michael' on #name
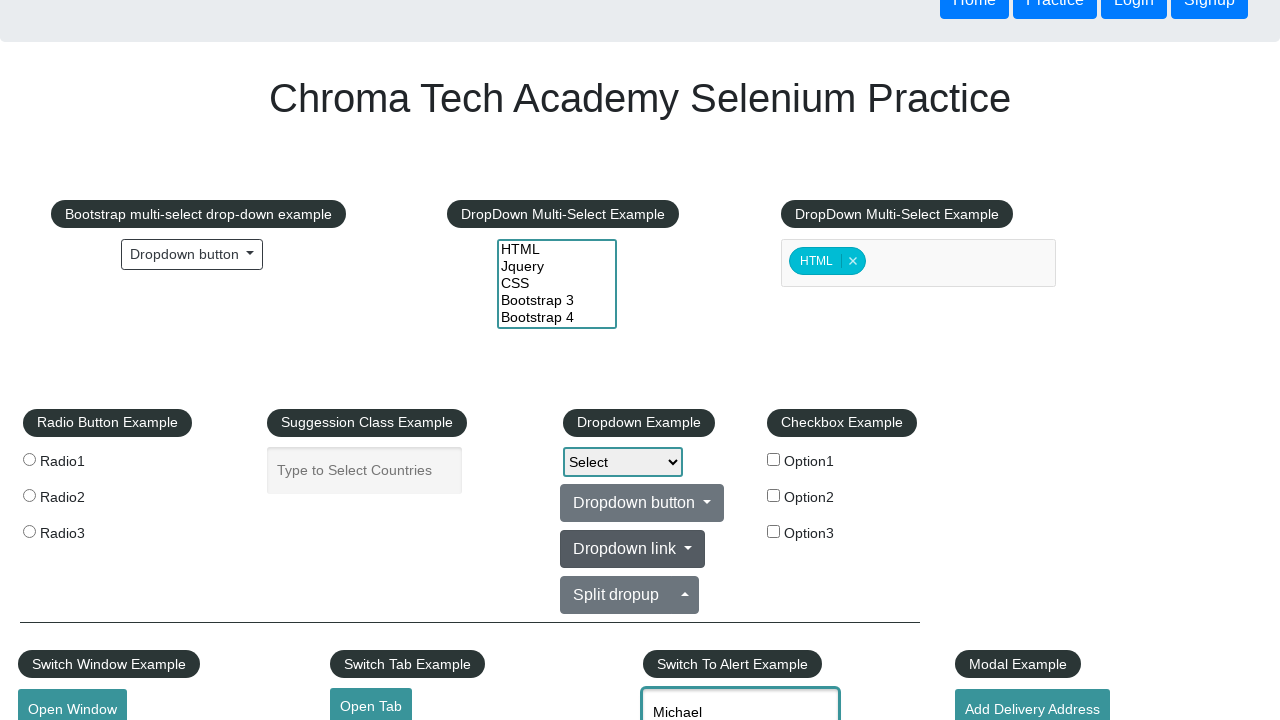

Clicked alert button to trigger JavaScript alert at (667, 360) on fieldset #alertbtn
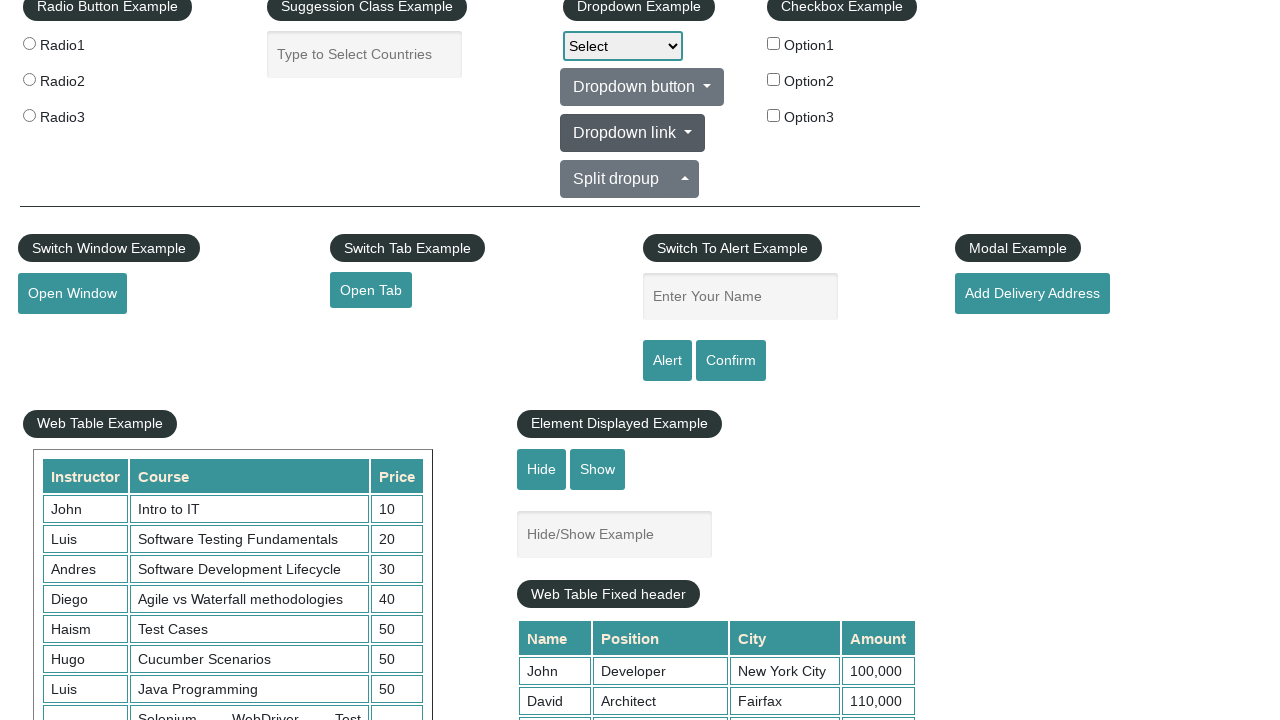

Set up dialog handler to dismiss alert
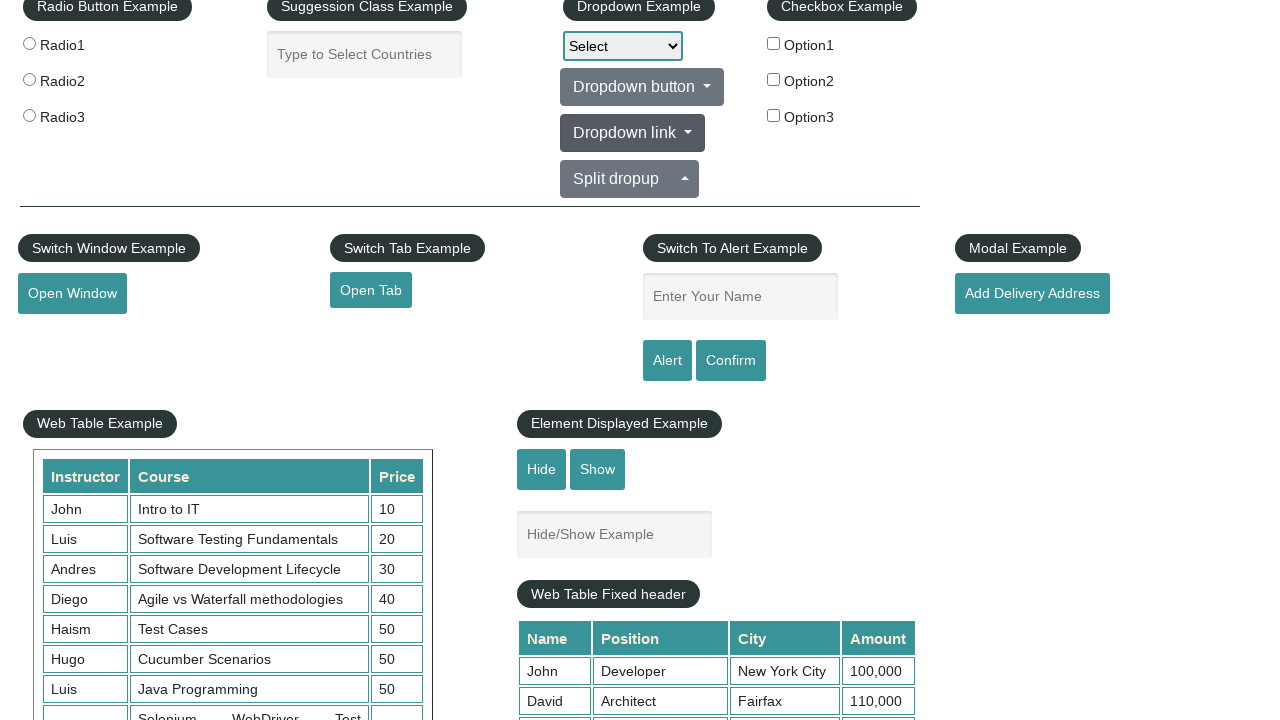

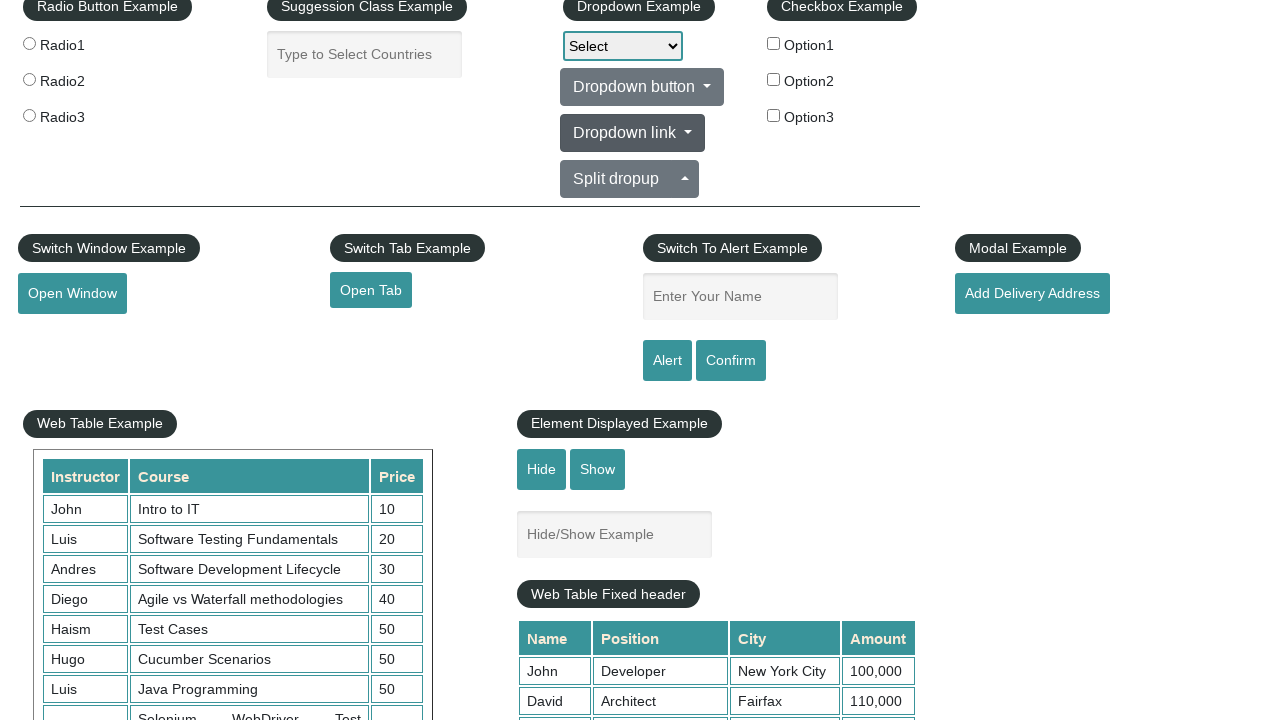